Tests multi-select with Control key by clicking on specific items while holding Control and verifying 4 items are selected

Starting URL: https://automationfc.github.io/jquery-selectable/

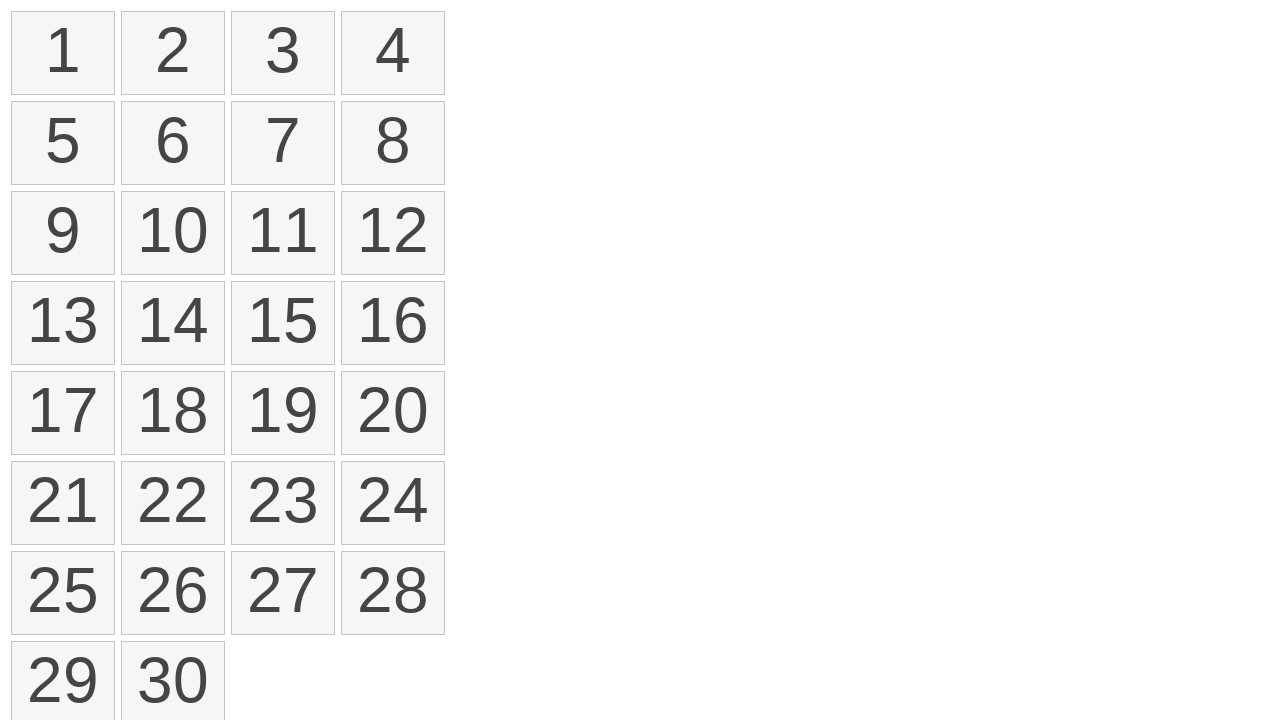

Located all list items in the selectable list
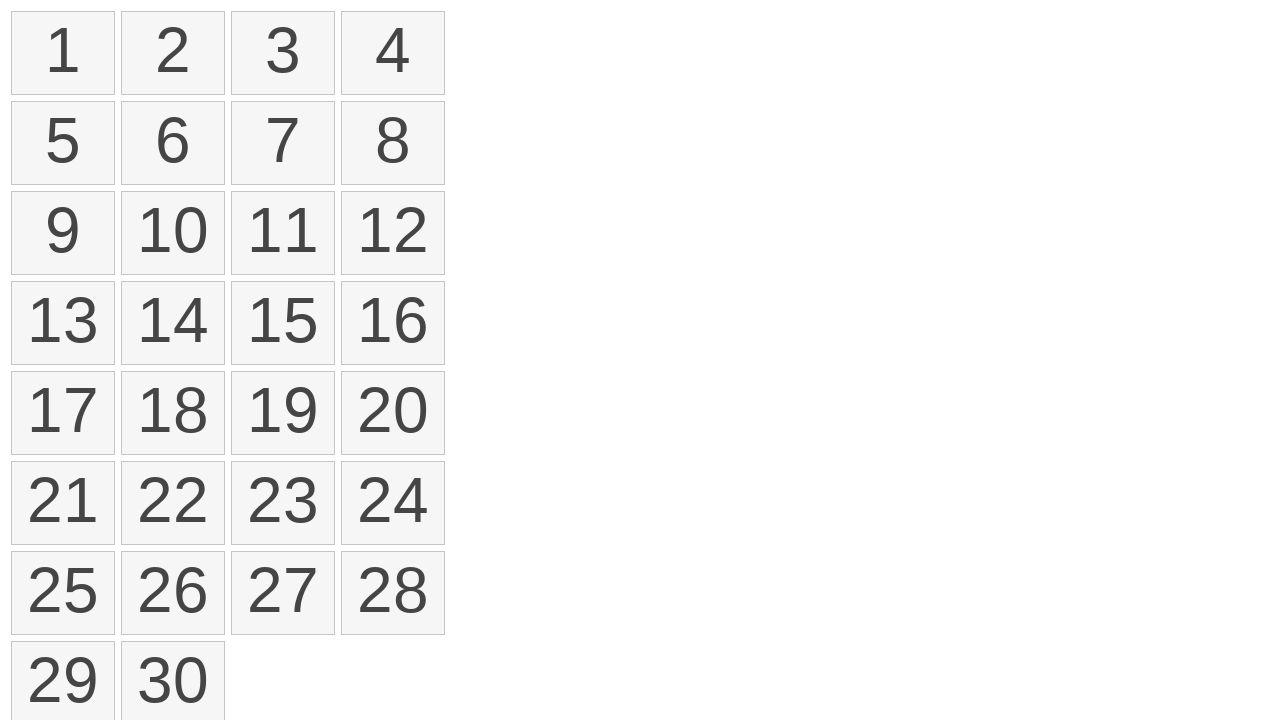

Pressed Control key down to start multi-select mode
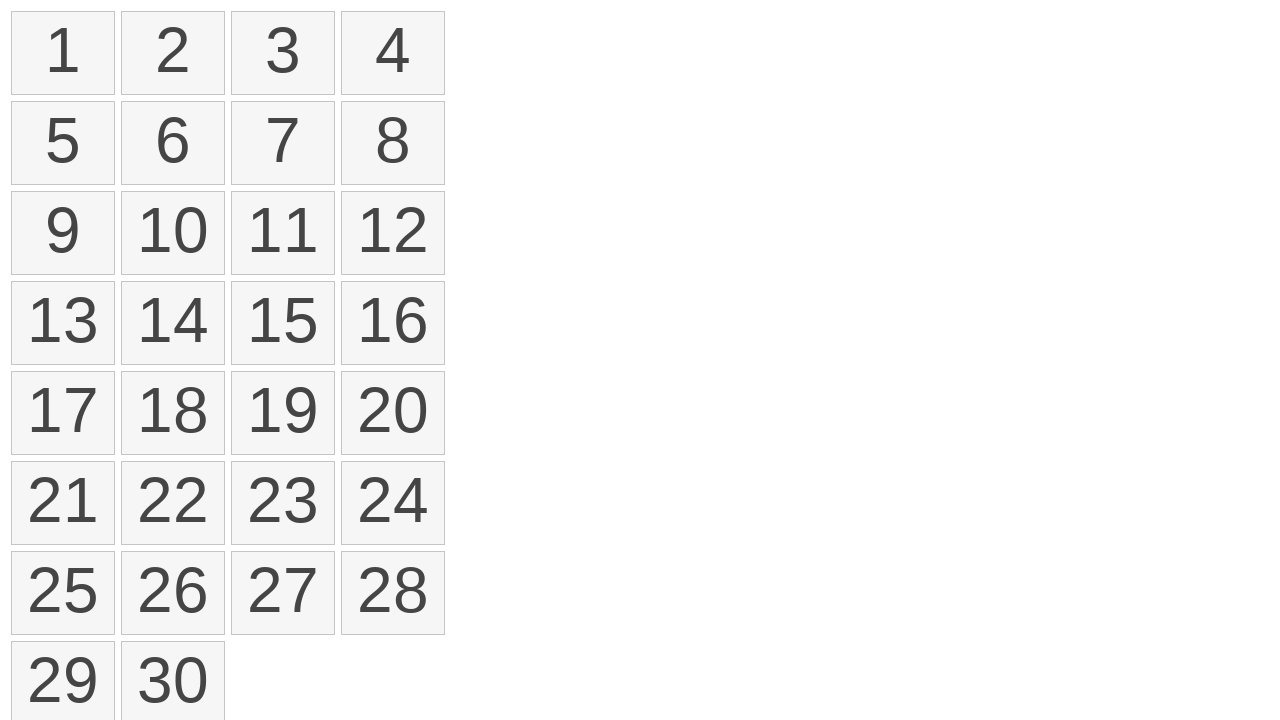

Clicked item at index 0 while holding Control at (63, 53) on ol li >> nth=0
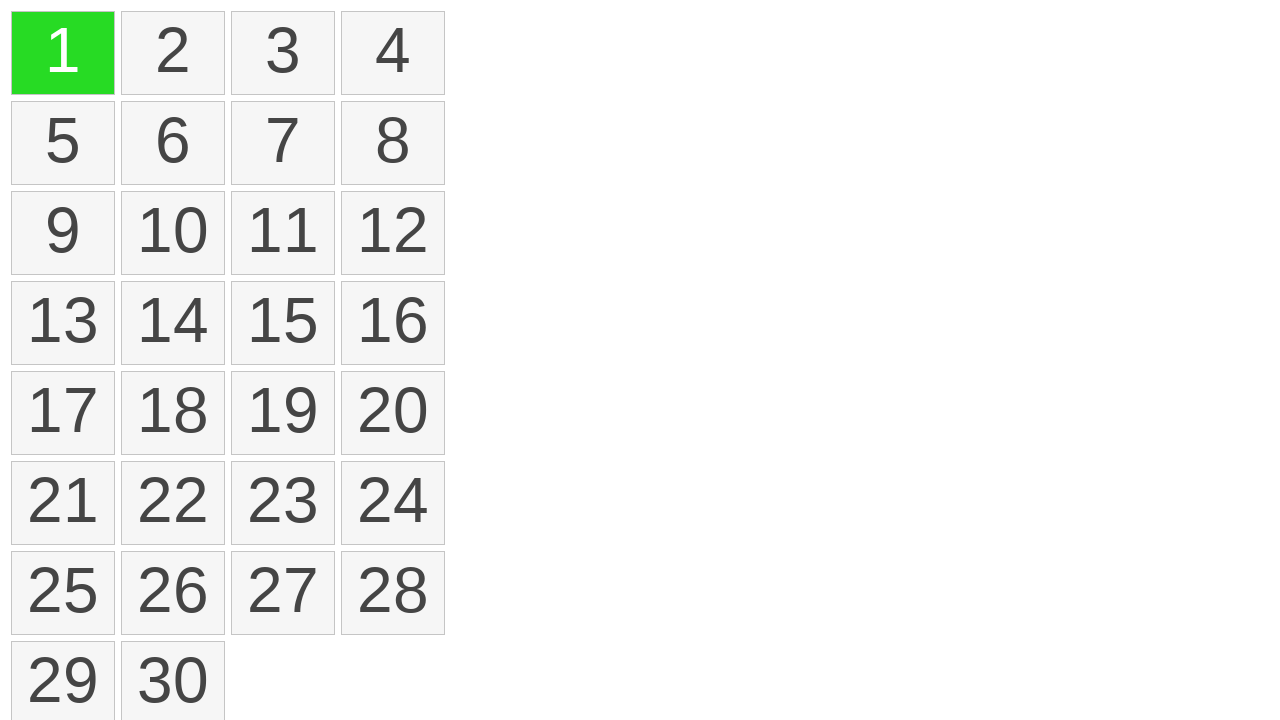

Clicked item at index 2 while holding Control at (283, 53) on ol li >> nth=2
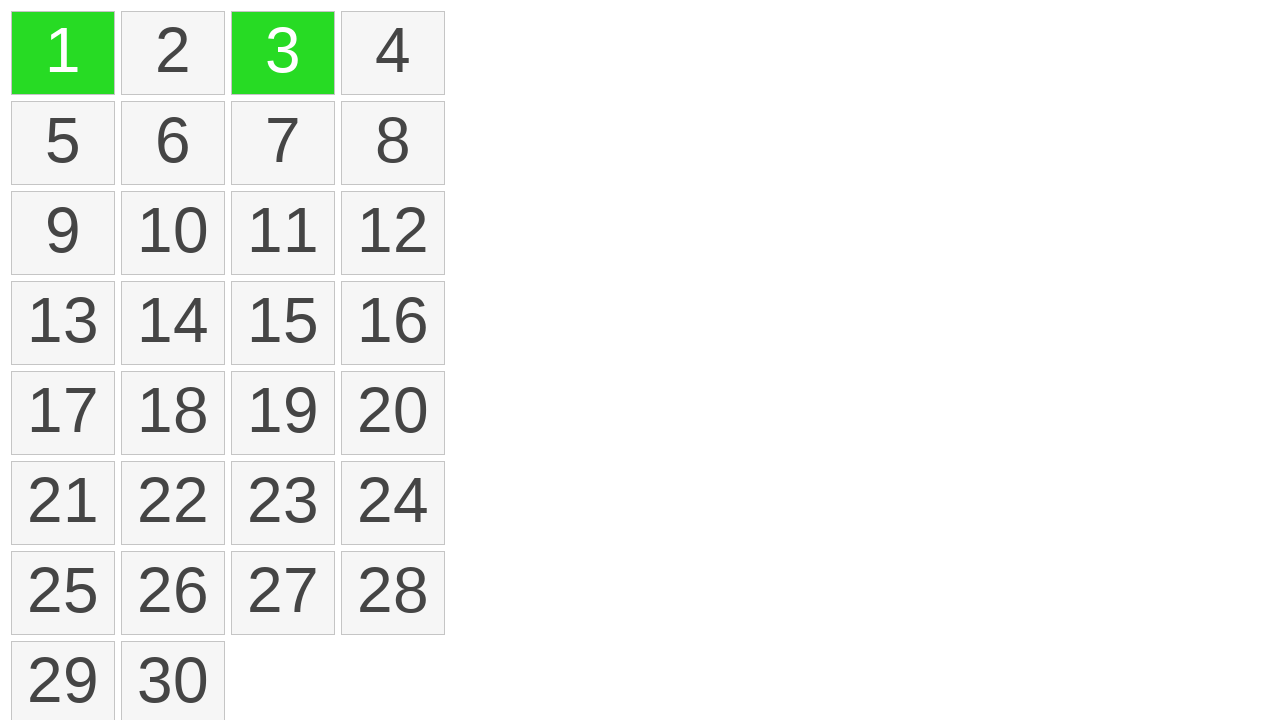

Clicked item at index 10 while holding Control at (283, 233) on ol li >> nth=10
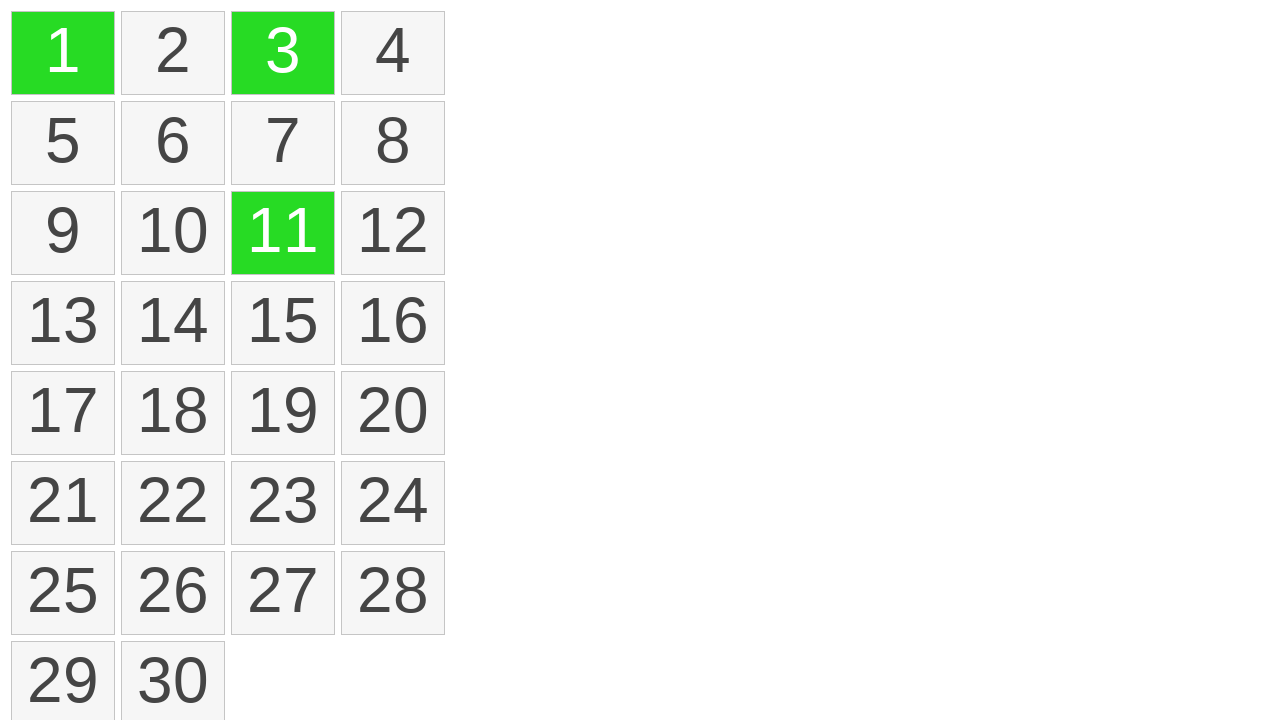

Clicked item at index 5 while holding Control at (173, 143) on ol li >> nth=5
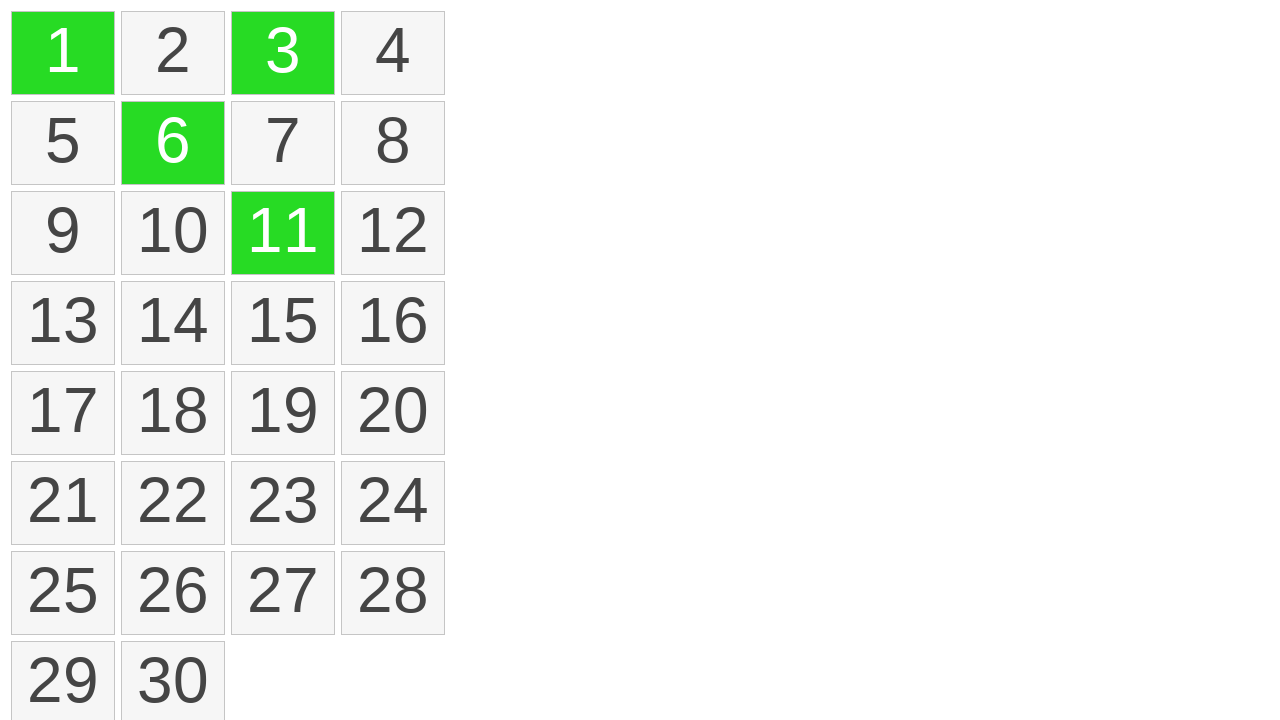

Released Control key to end multi-select mode
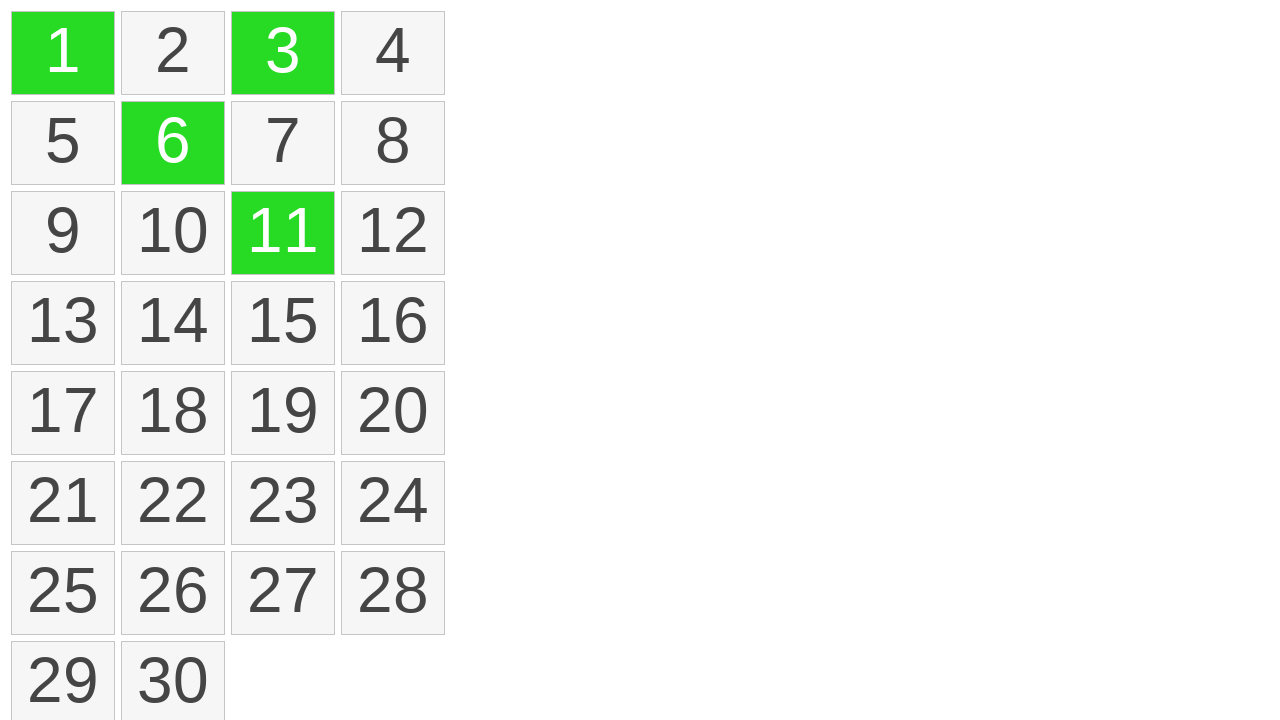

Waited 2 seconds for UI to stabilize
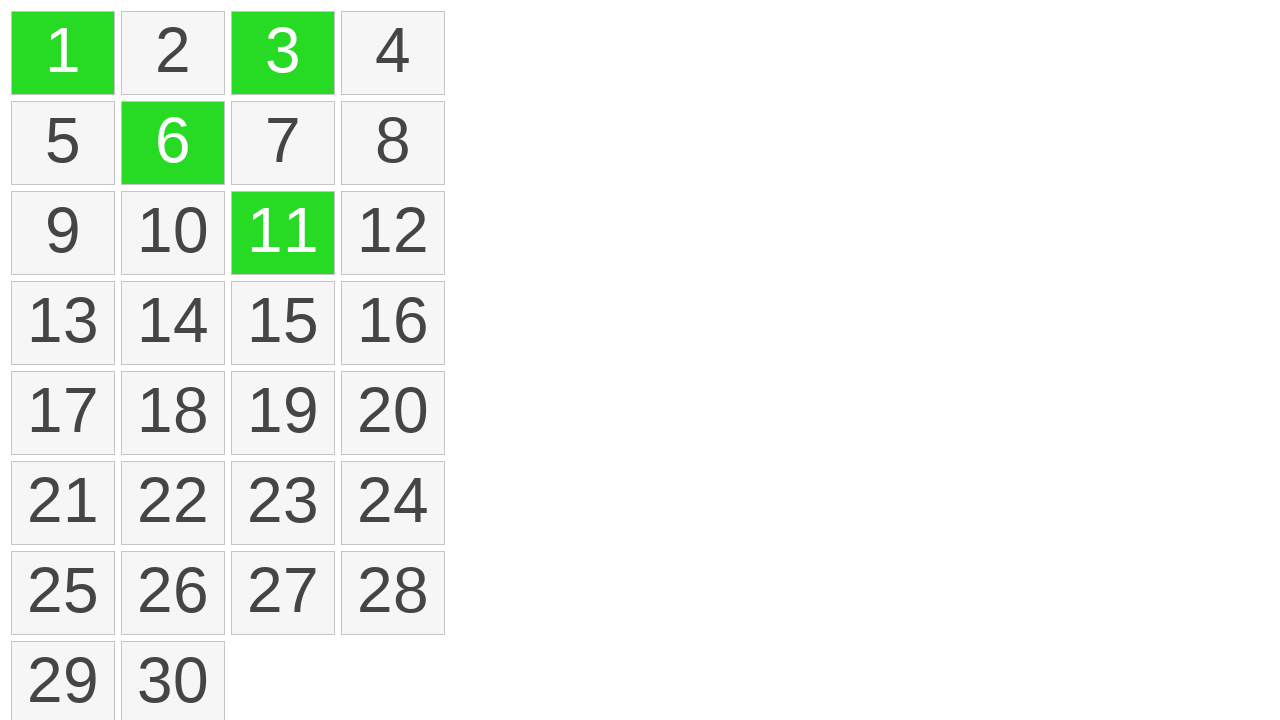

Located all selected items with ui-selected class
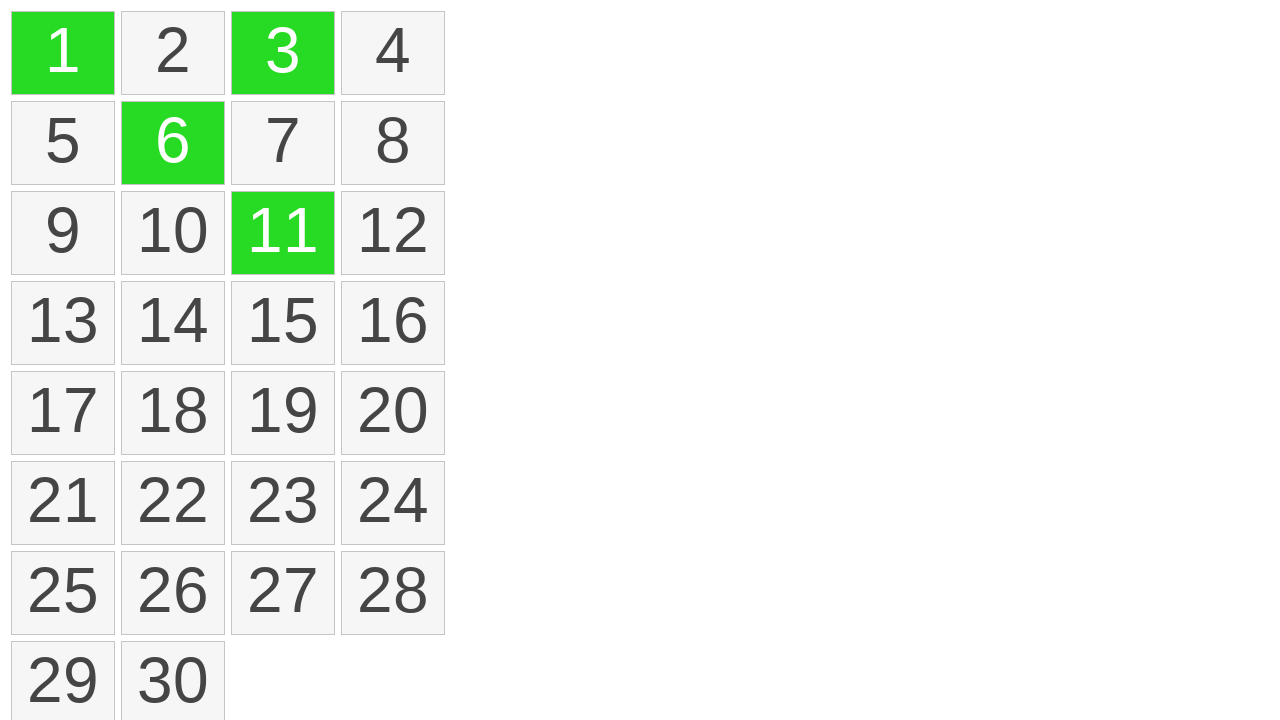

Verified that exactly 4 items are selected
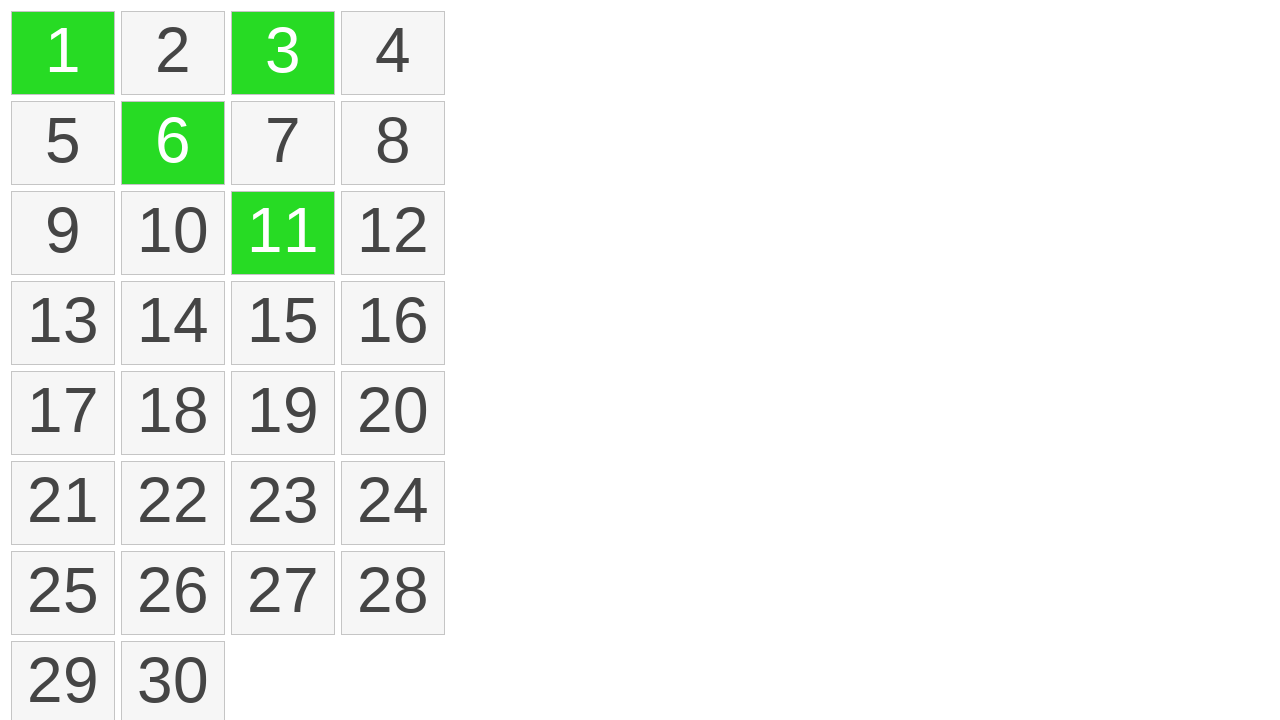

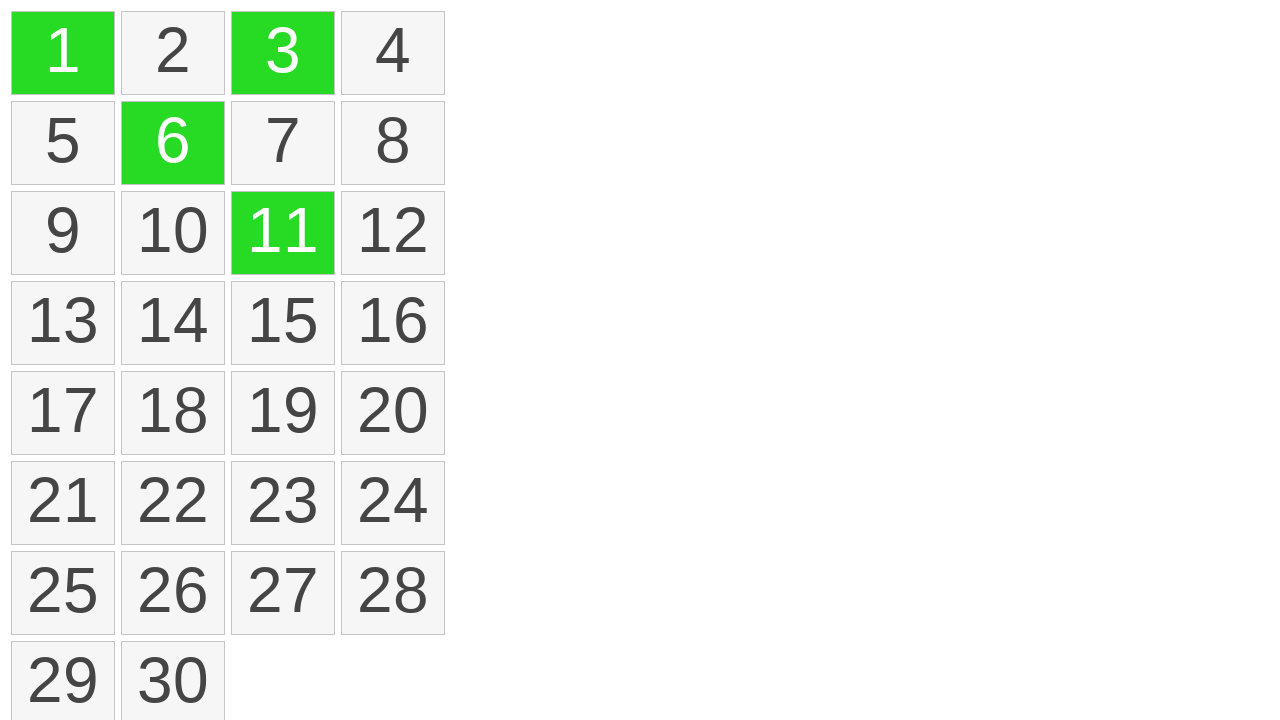